Tests scrolling functionality on a practice page by scrolling the window and a table element, then verifies that the sum of values in a table column matches the displayed total

Starting URL: https://www.rahulshettyacademy.com/AutomationPractice/

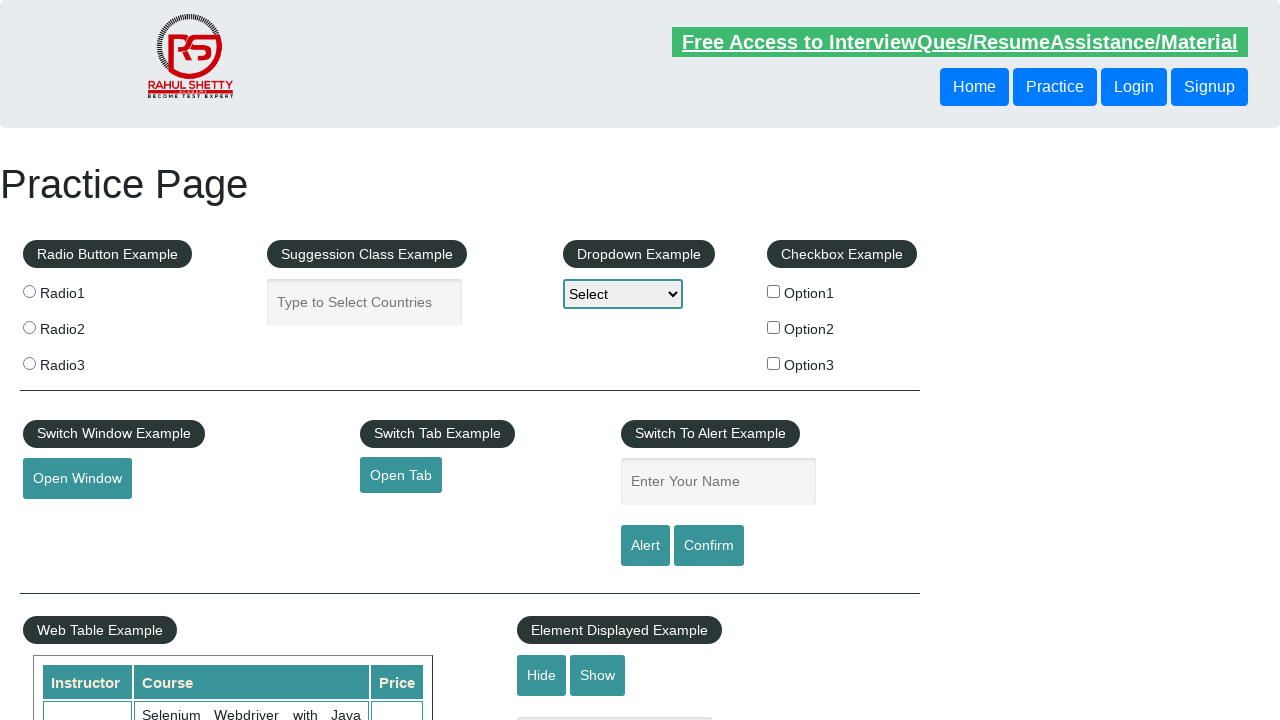

Scrolled window down by 500 pixels
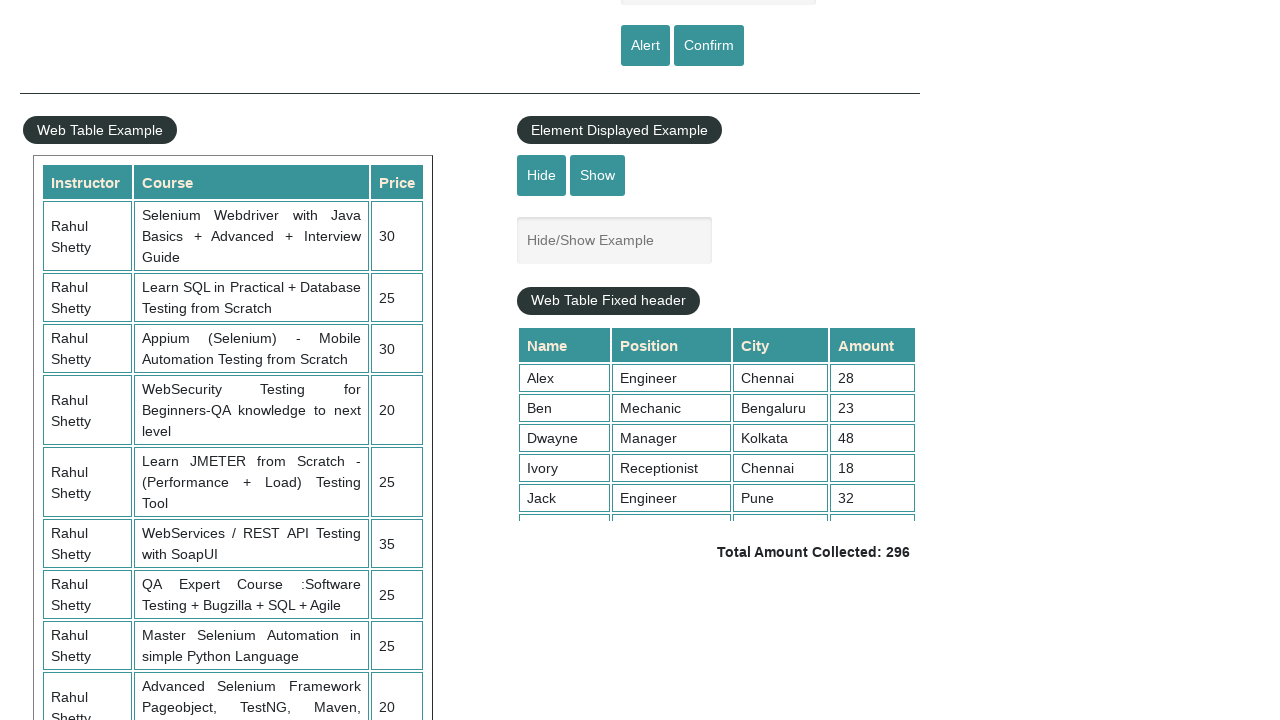

Waited 1000ms for window scroll to complete
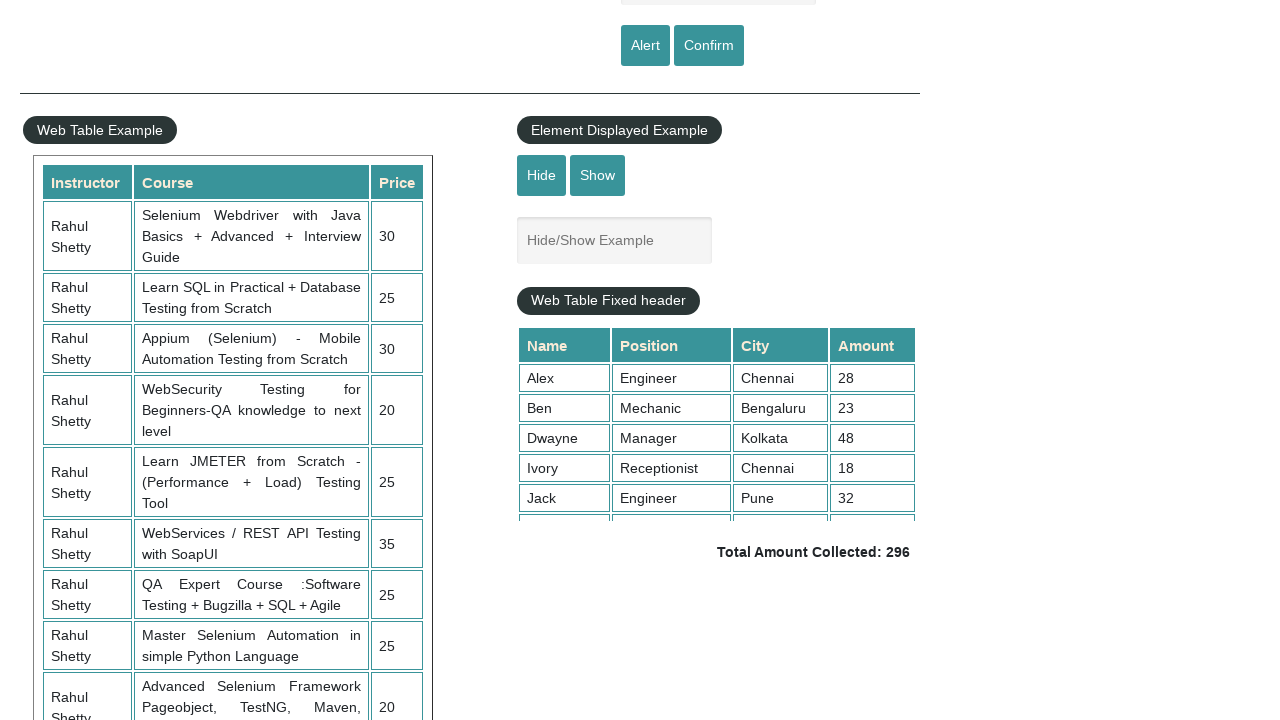

Scrolled table element to top position 5000
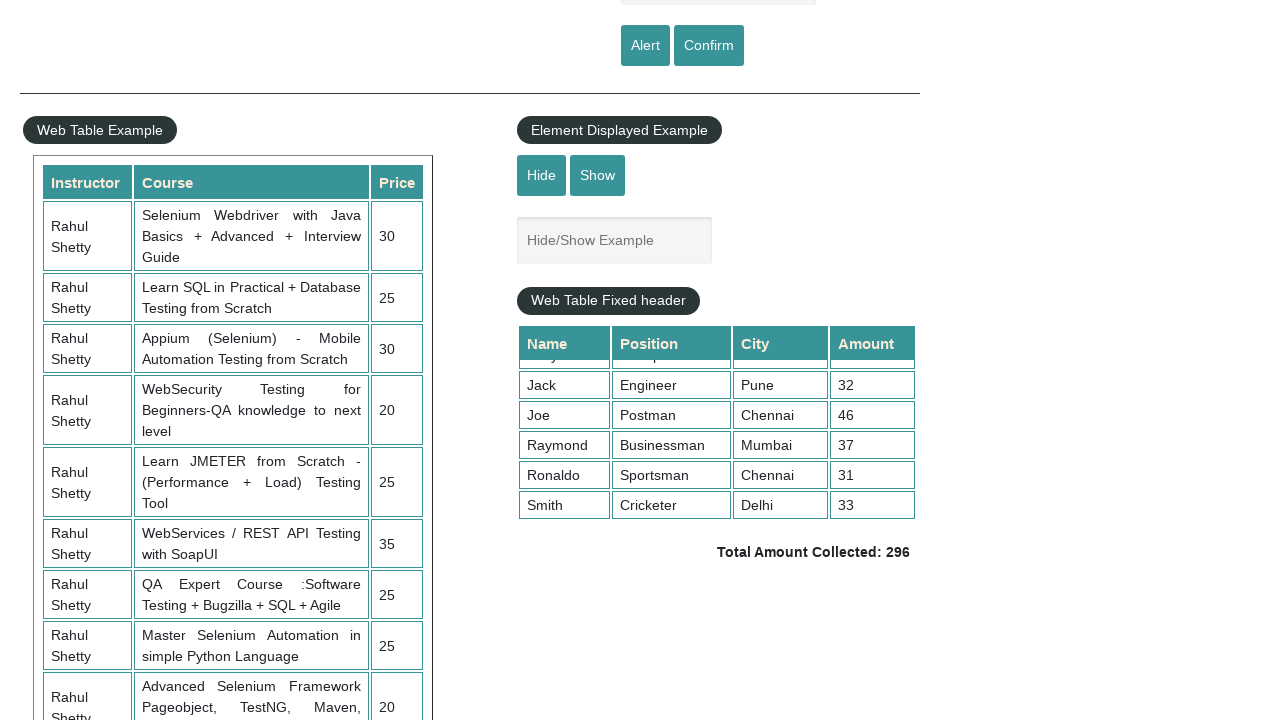

Waited 1000ms for table scroll to complete
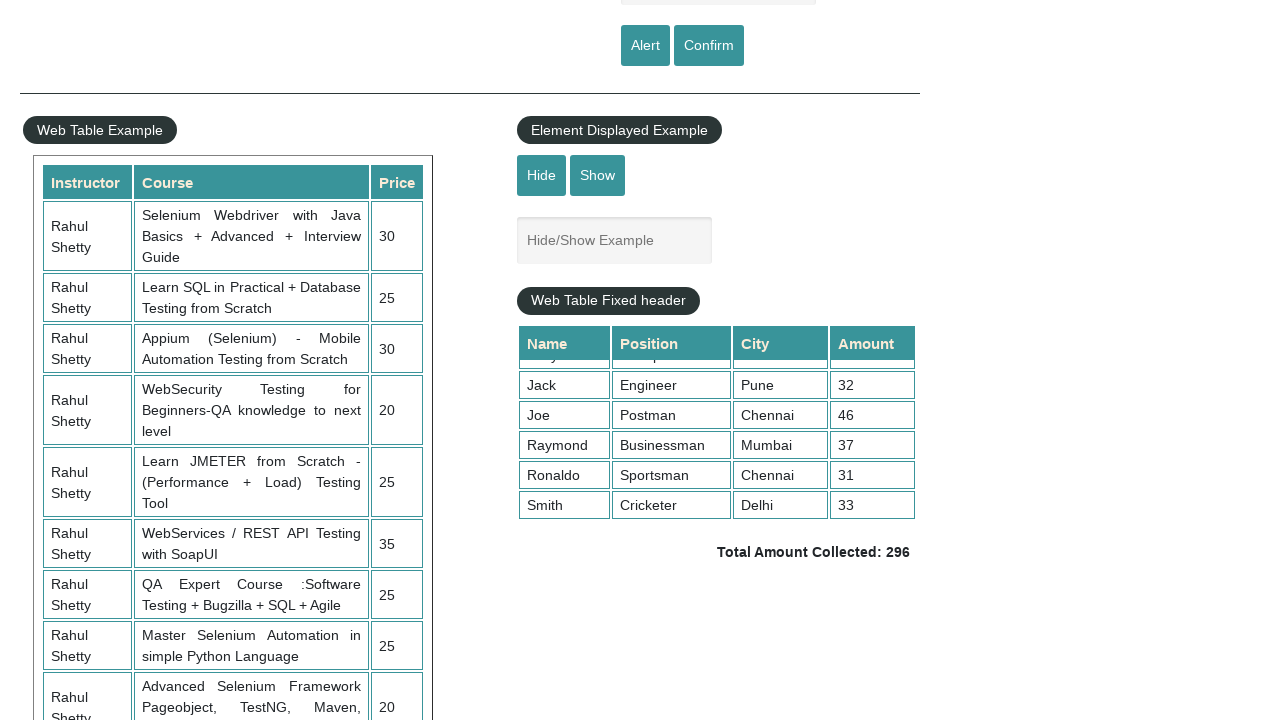

Retrieved all values from 4th column of table (9 rows found)
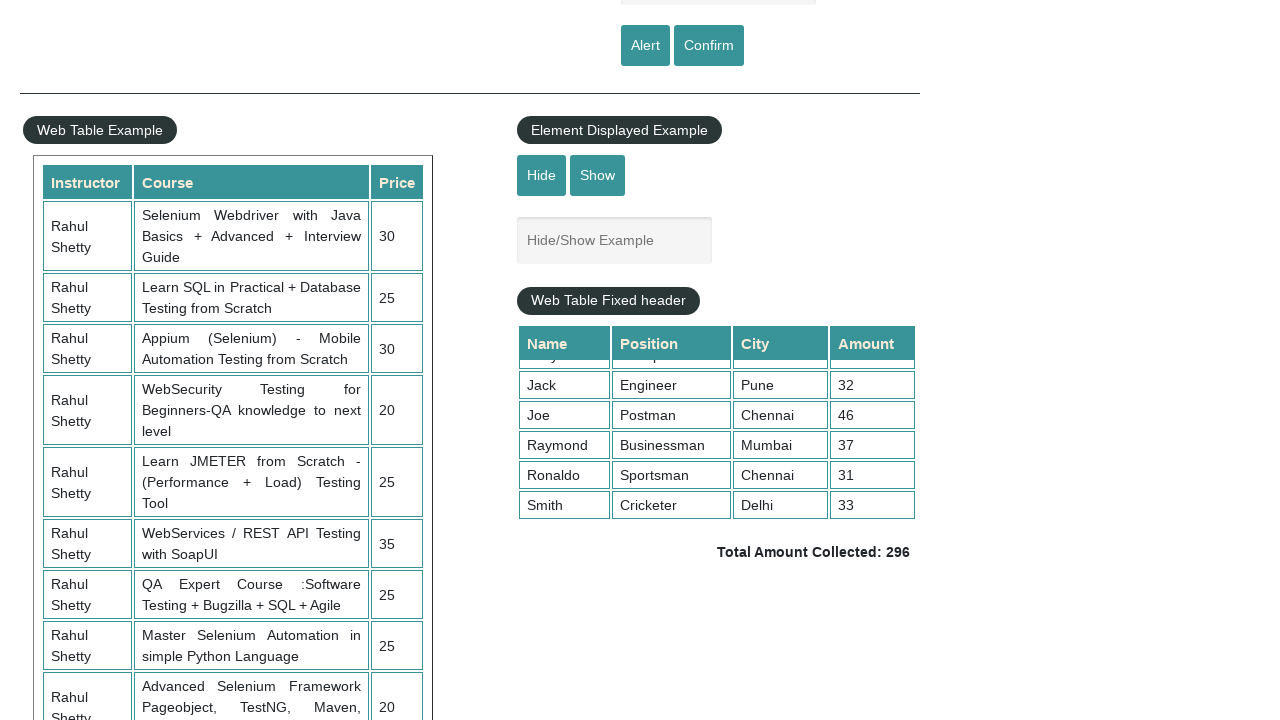

Calculated sum of all column values: 296
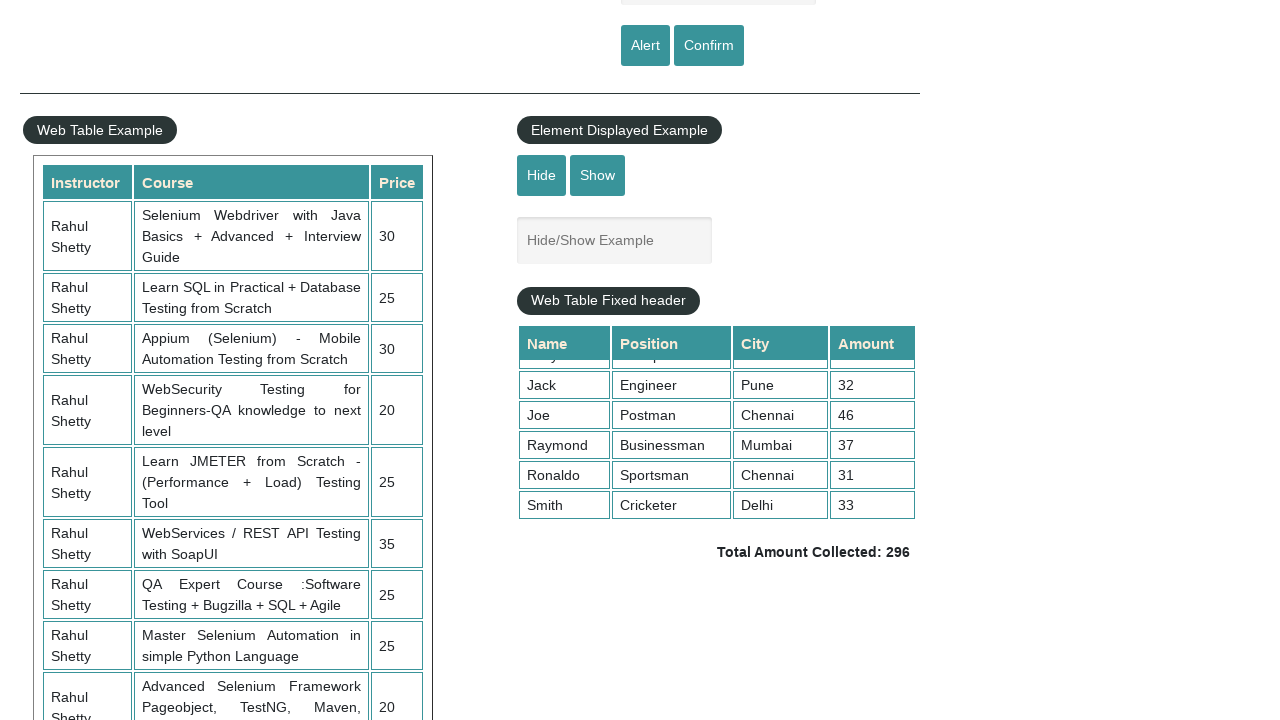

Retrieved displayed total text:  Total Amount Collected: 296 
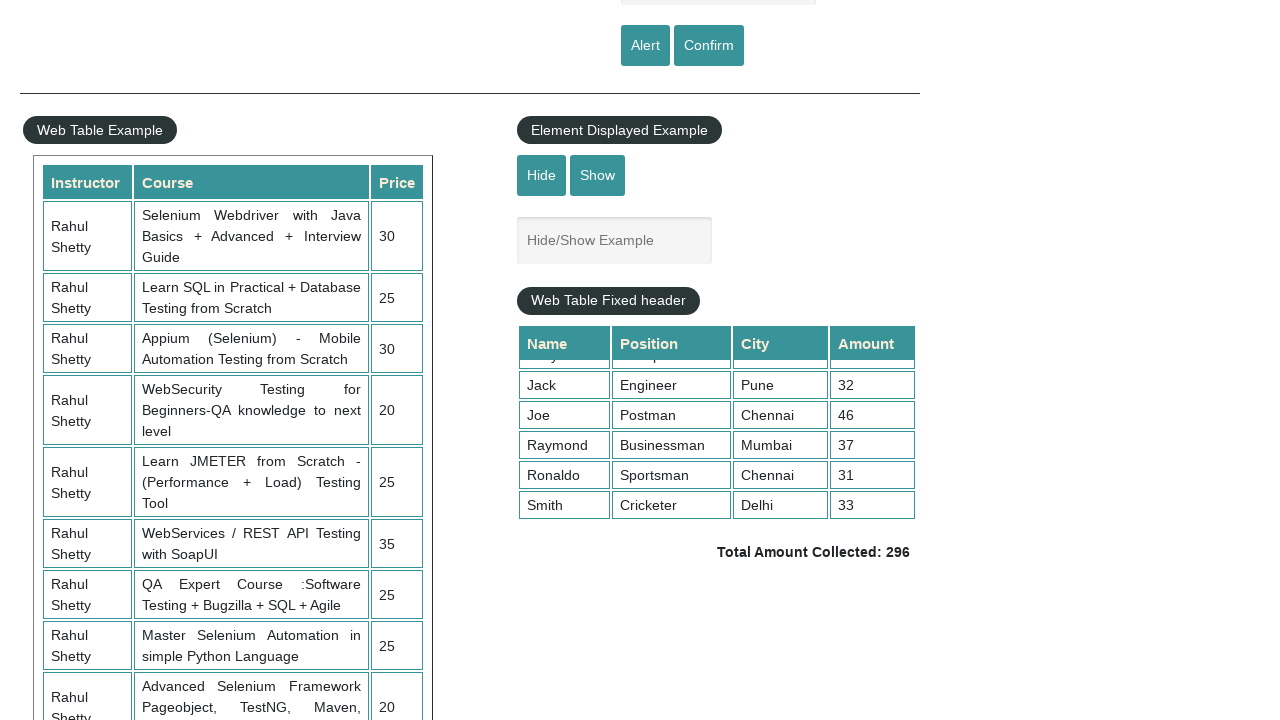

Parsed displayed total value: 296
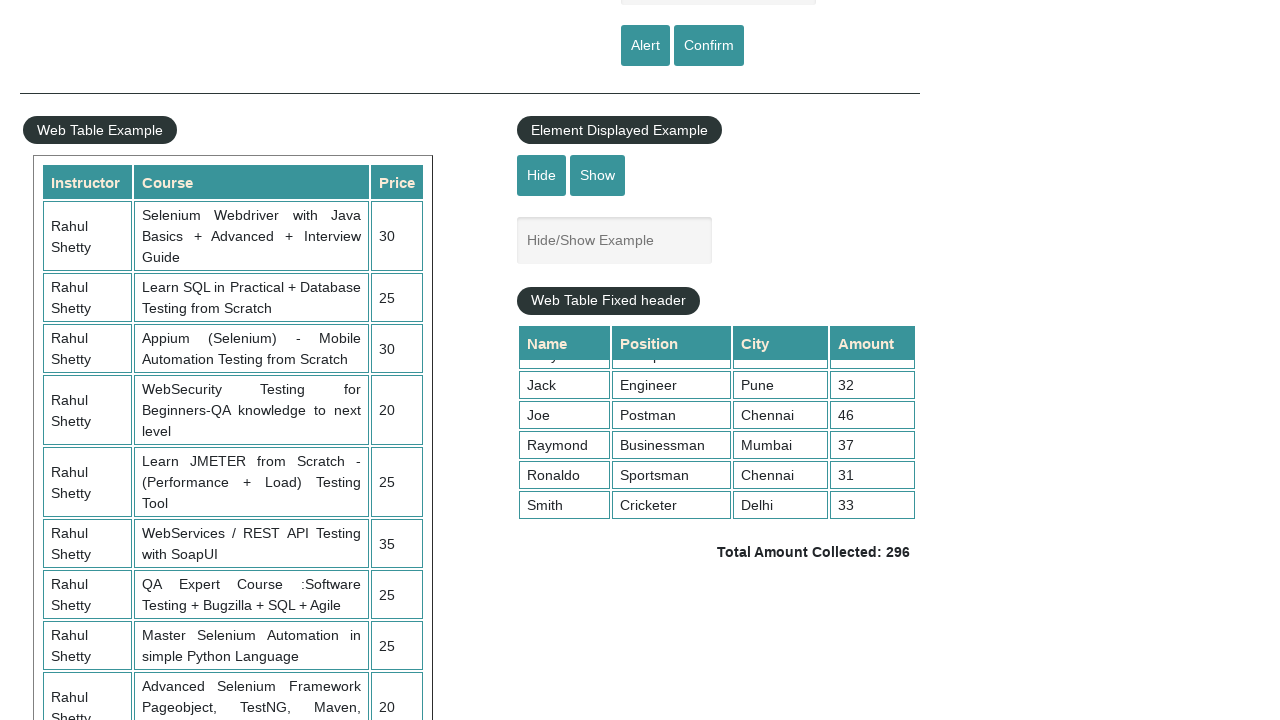

Assertion passed: calculated sum (296) matches displayed total (296)
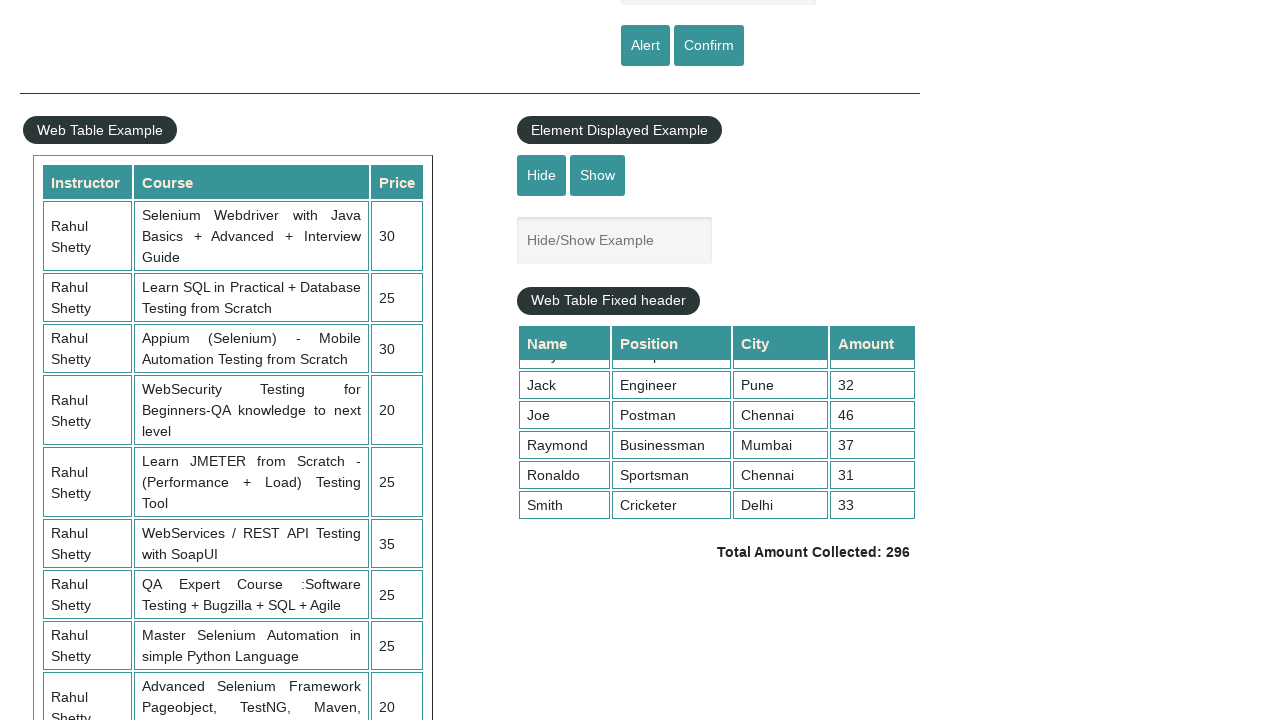

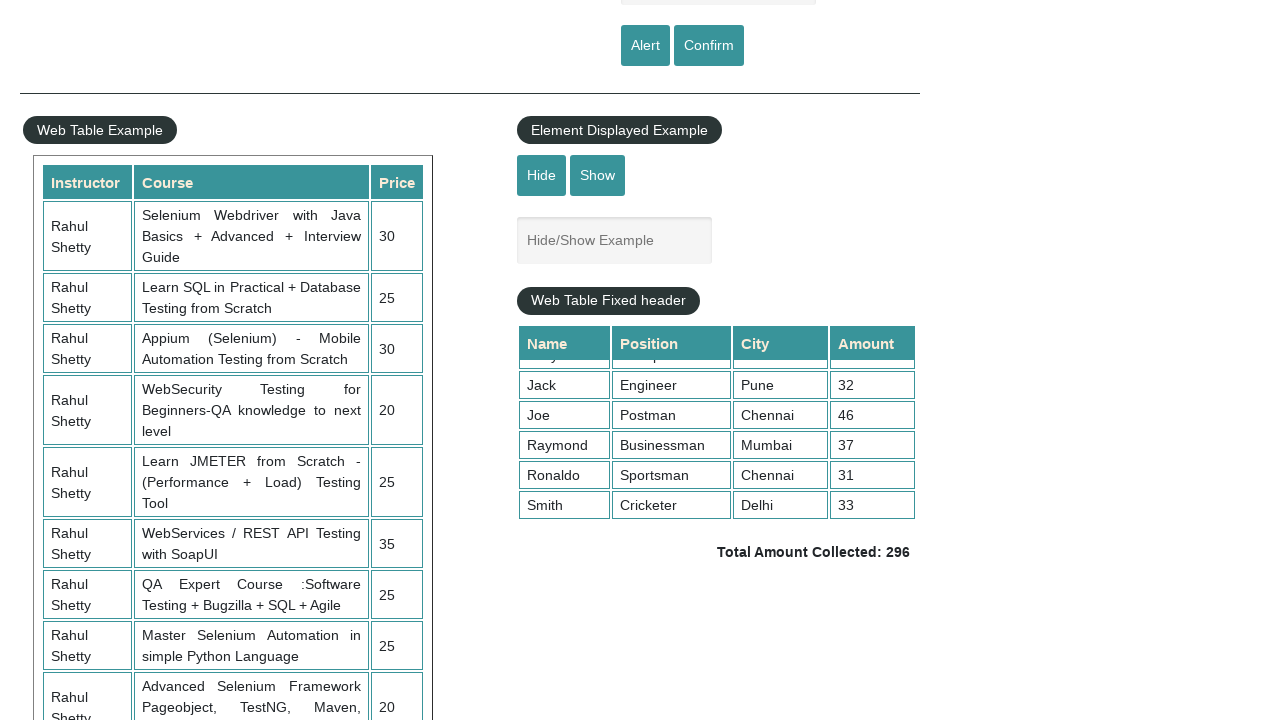